Tests the Delete button functionality by first adding an element, then clicking Delete and verifying it disappears

Starting URL: https://the-internet.herokuapp.com/add_remove_elements/

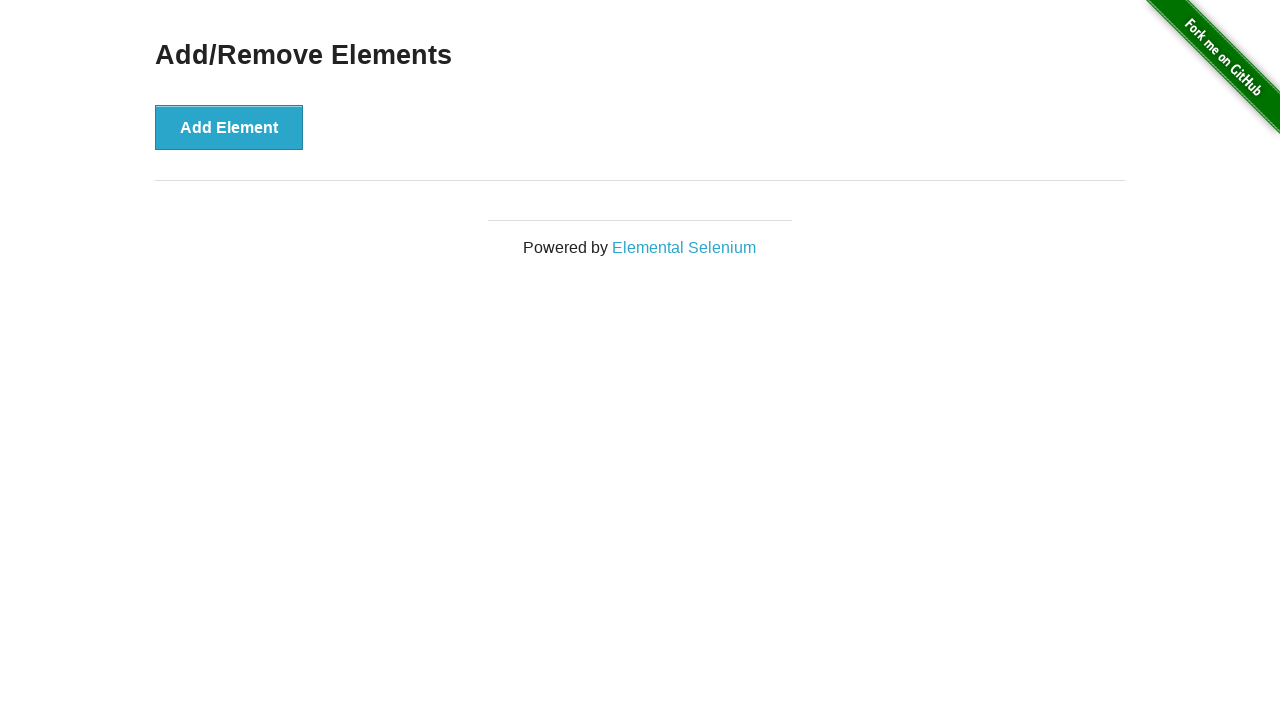

Clicked 'Add Element' button to create a new element at (229, 127) on button:has-text('Add Element')
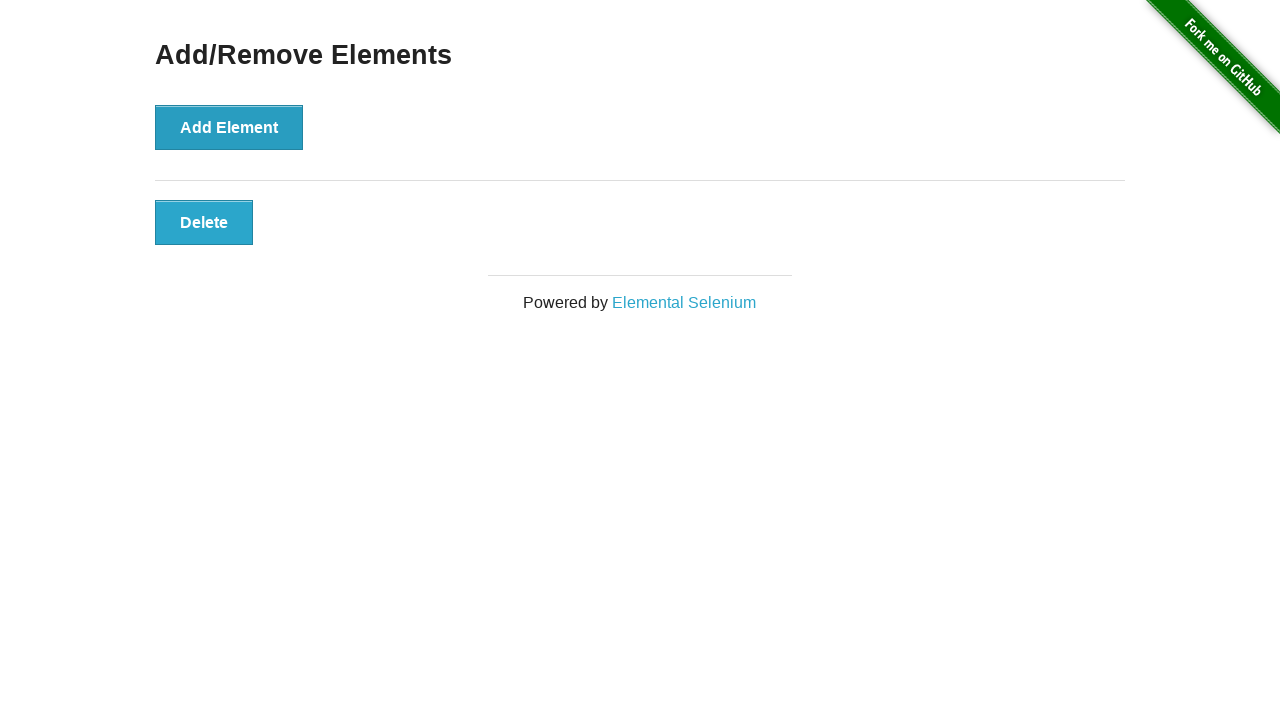

Delete button appeared after adding element
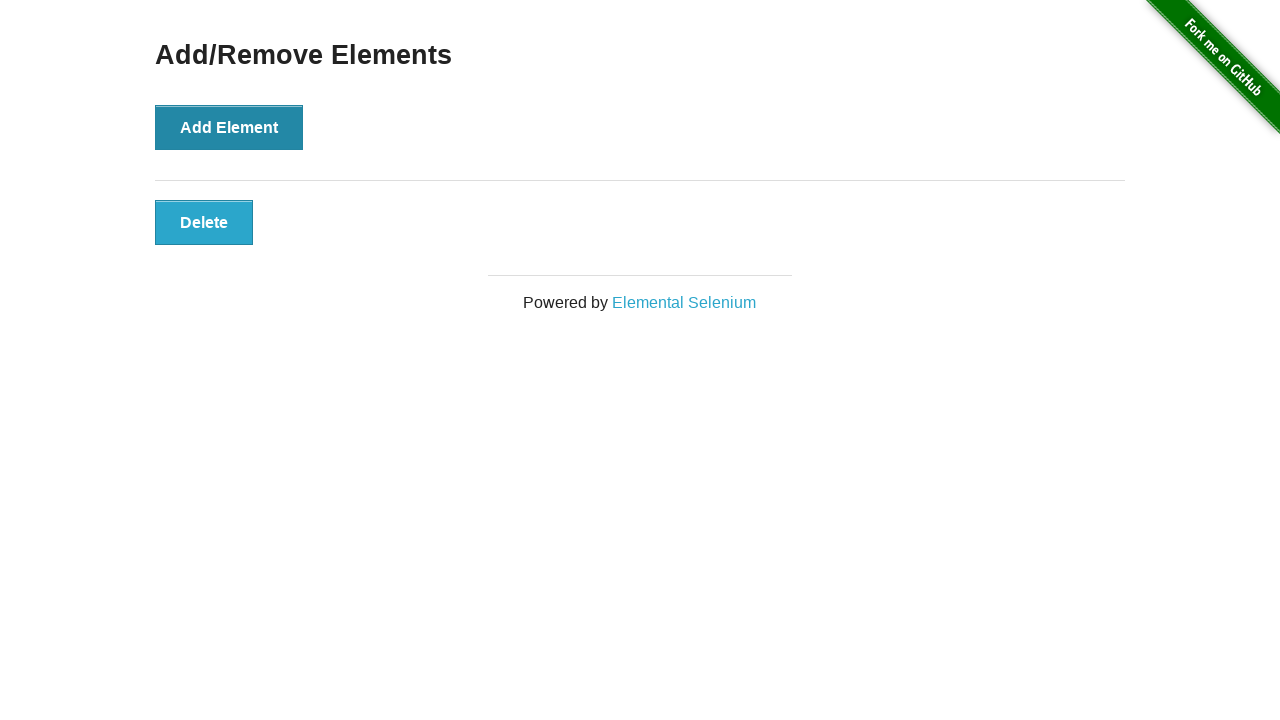

Clicked Delete button to remove the element at (204, 222) on button.added-manually:has-text('Delete')
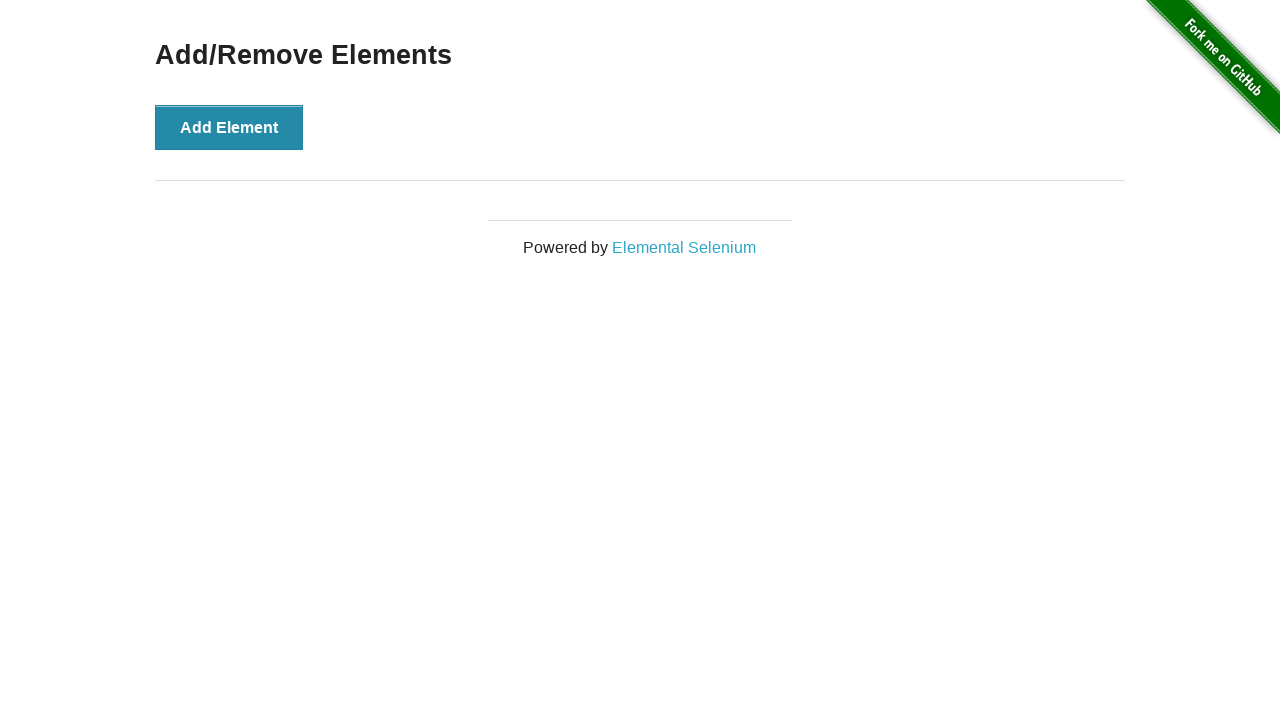

Verified Delete button is no longer visible - element successfully removed
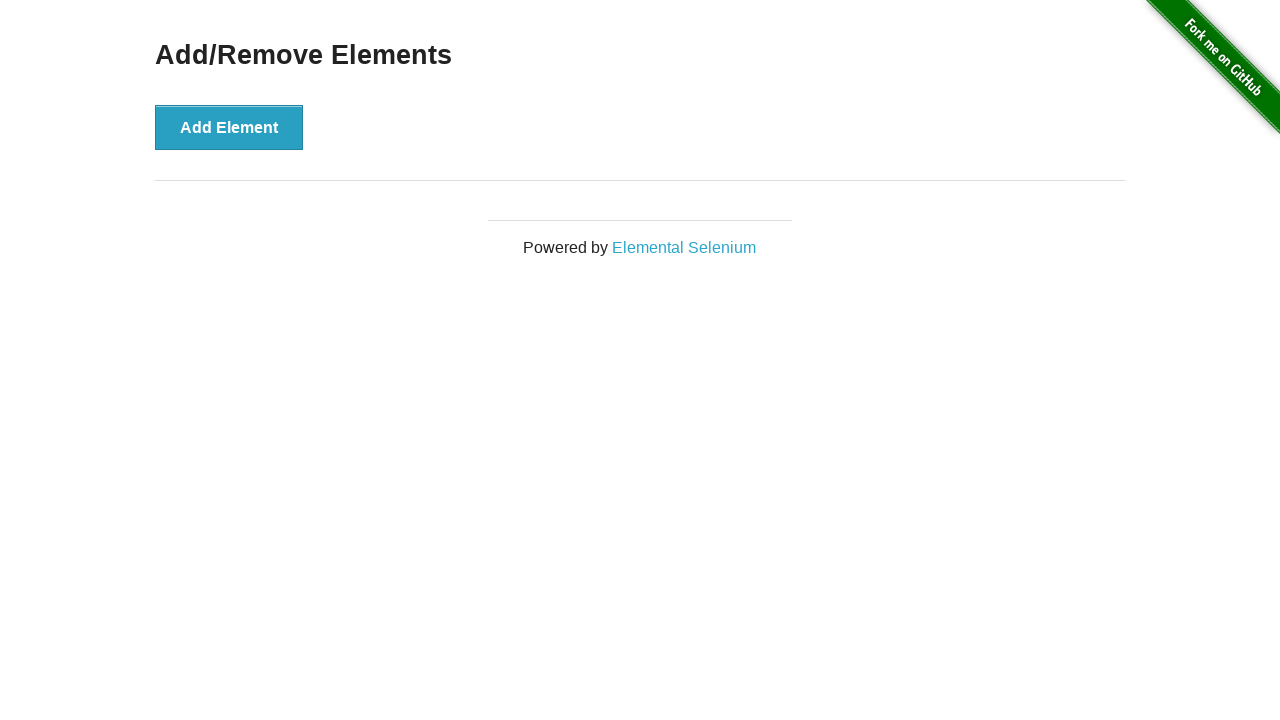

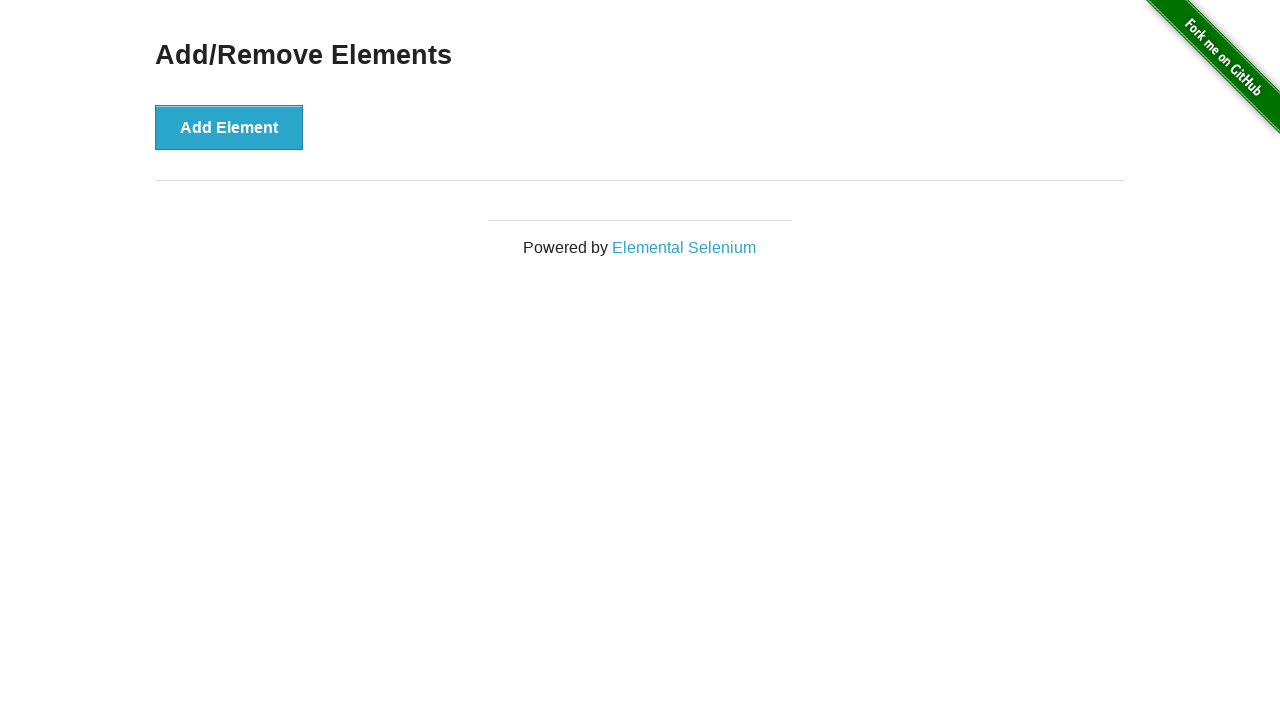